Tests mouse hover functionality by hovering over an element and verifying a dropdown link becomes visible

Starting URL: https://rahulshettyacademy.com/AutomationPractice/

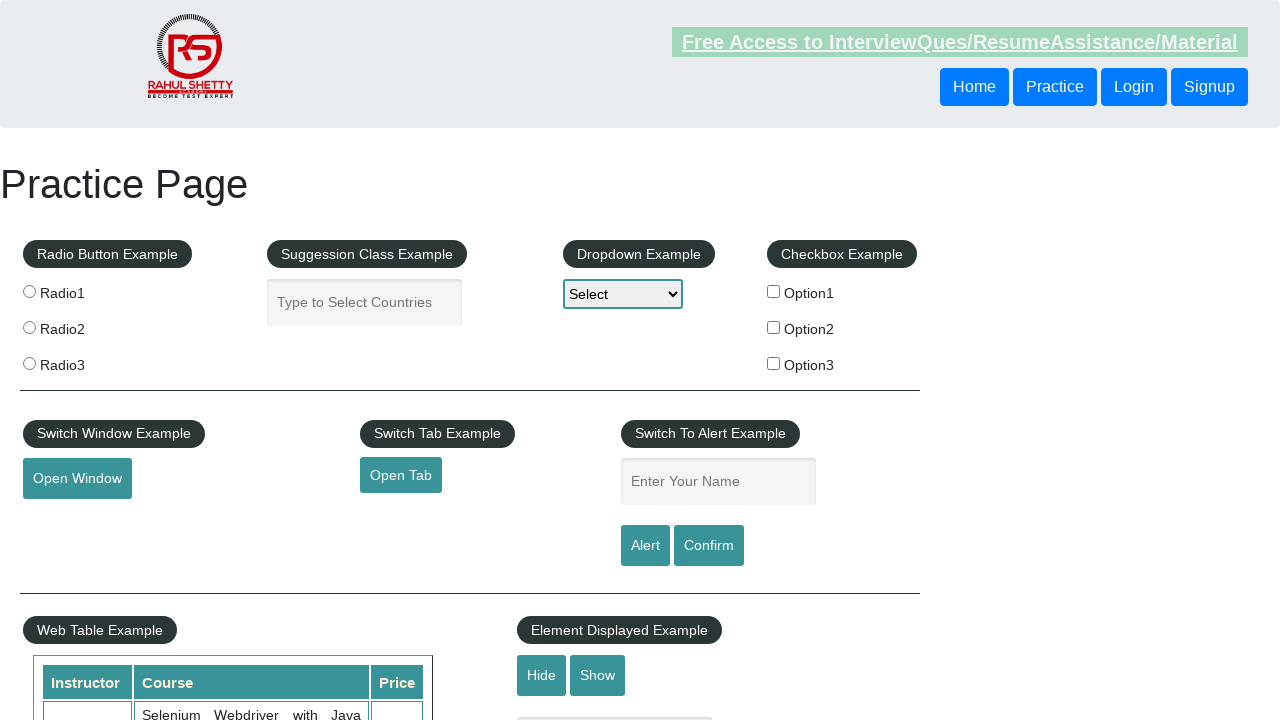

Hovered over mousehover element to reveal dropdown at (83, 361) on #mousehover
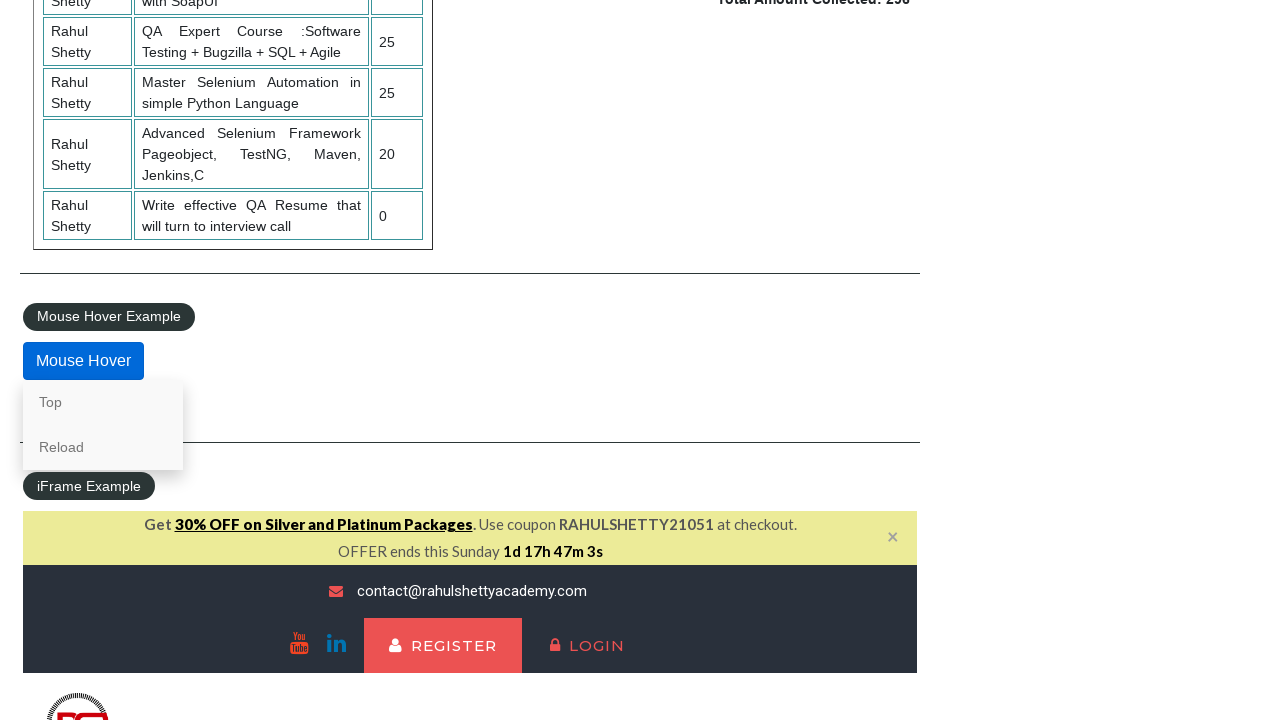

Verified that Top link dropdown became visible after hover
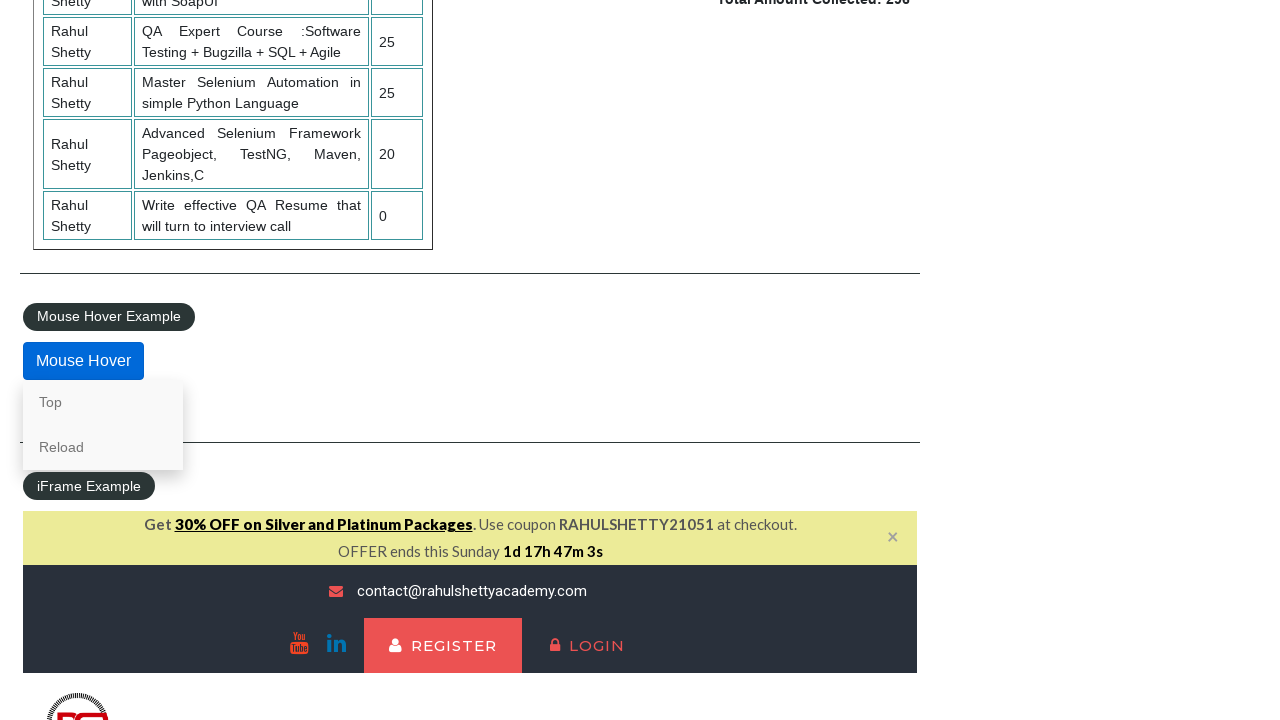

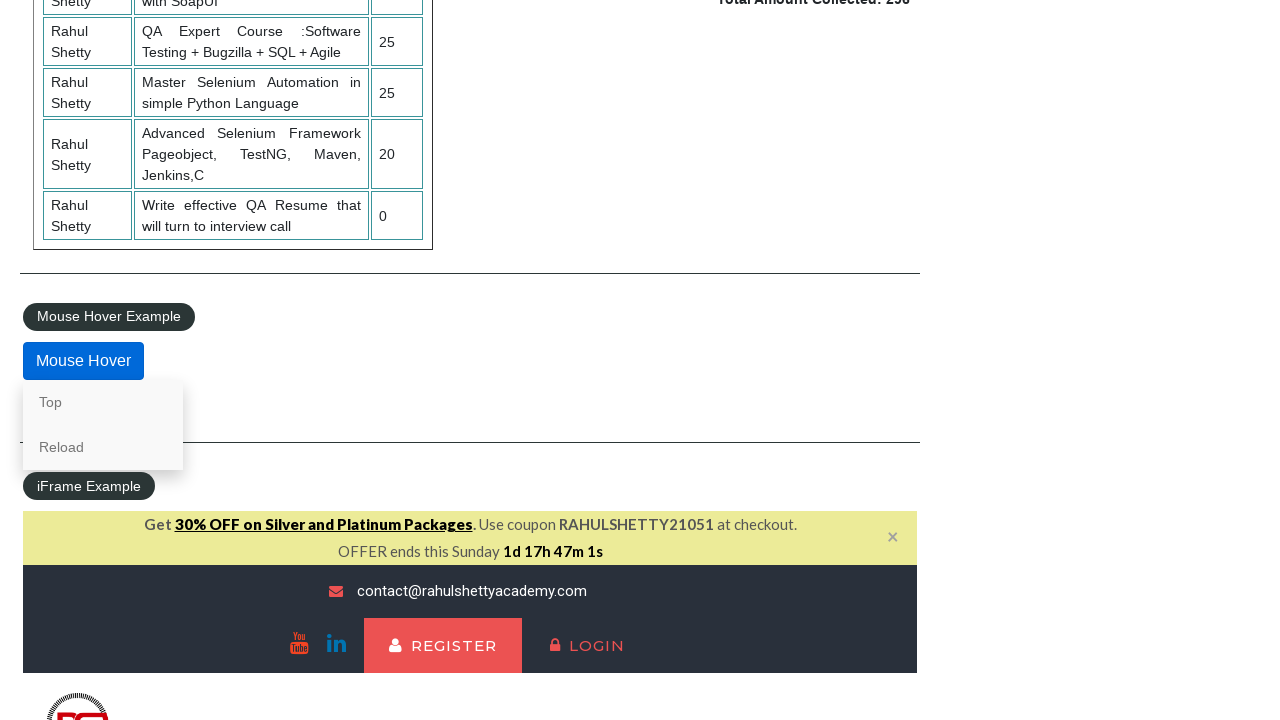